Tests filling out a text box form with full name, email, current address, and permanent address fields, then submitting the form and verifying the entered data.

Starting URL: https://demoqa.com/

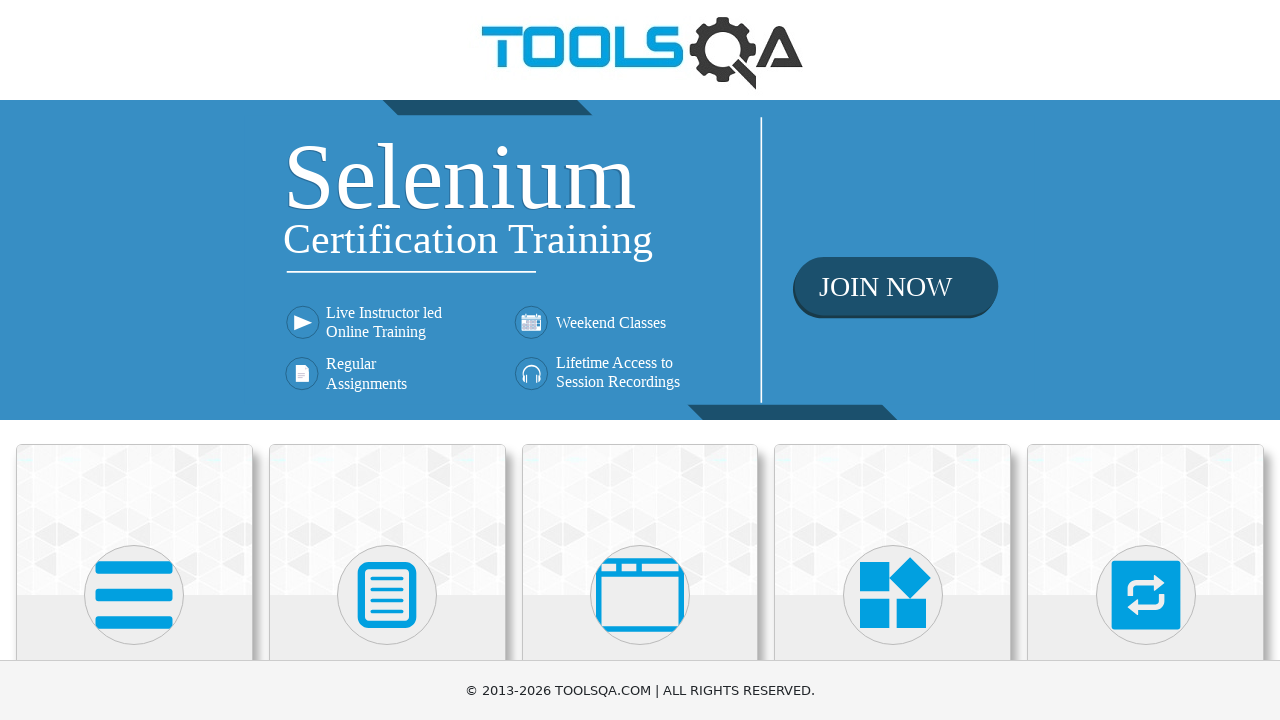

Navigated to DemoQA Elements page
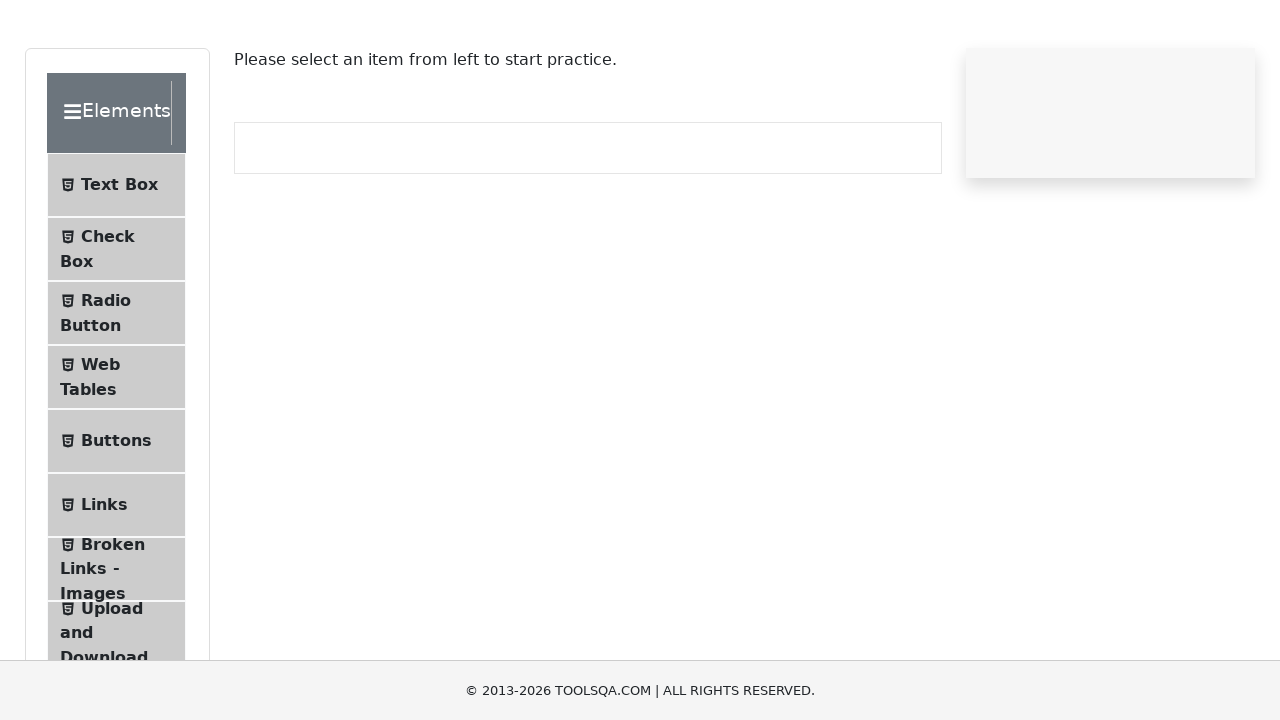

Clicked on Text Box menu item at (119, 261) on internal:role=list >> internal:text="Text Box"i
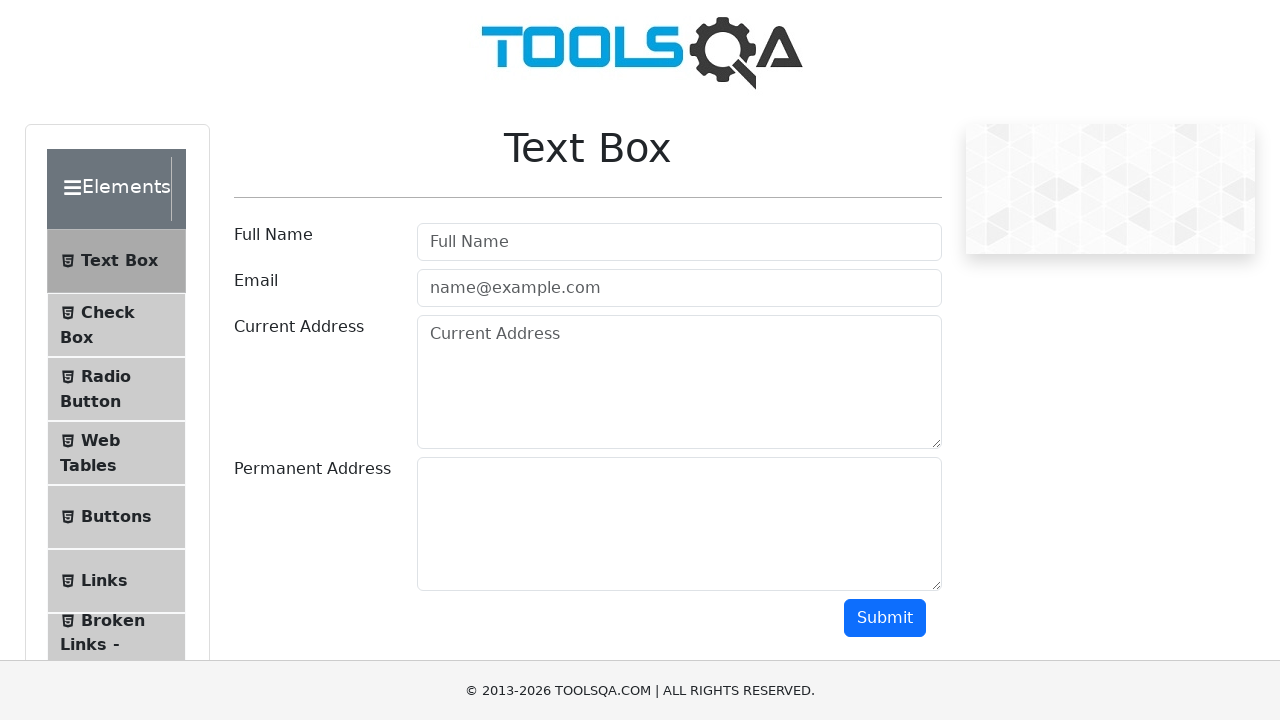

Filled full name field with 'User Test' on [id=userName]
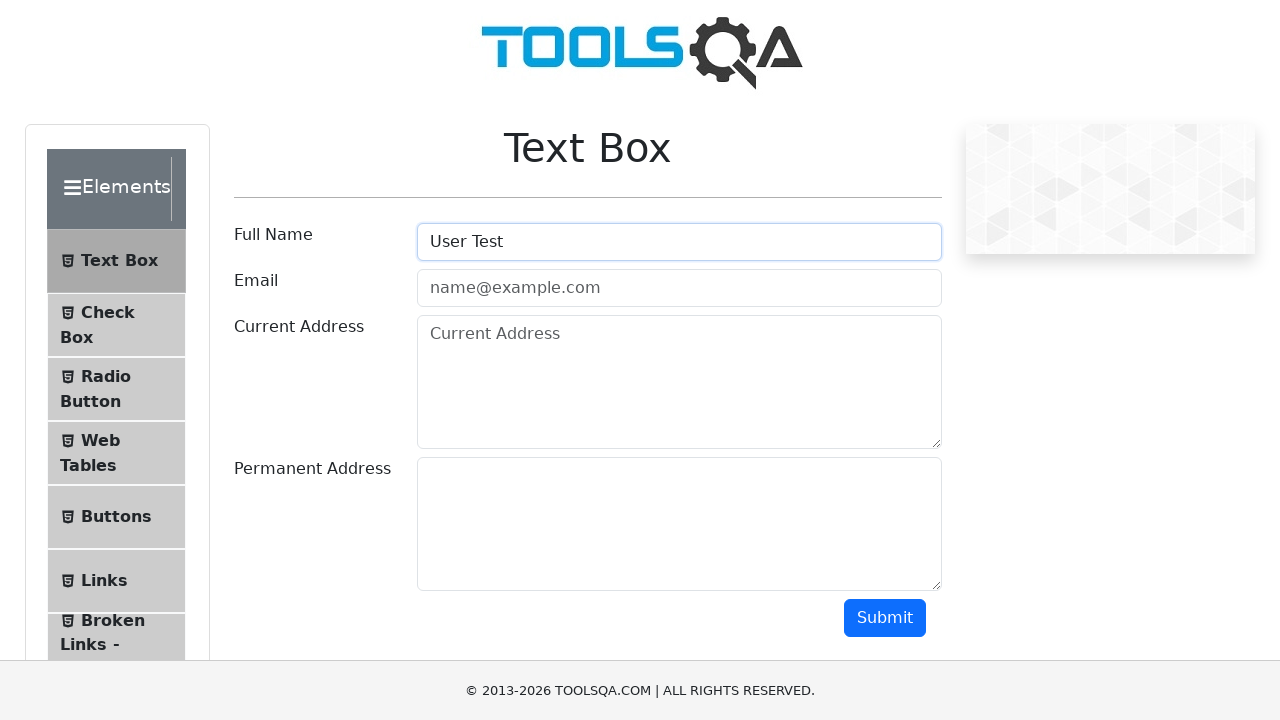

Filled email field with 'test.mail@example.com' on [id=userEmail]
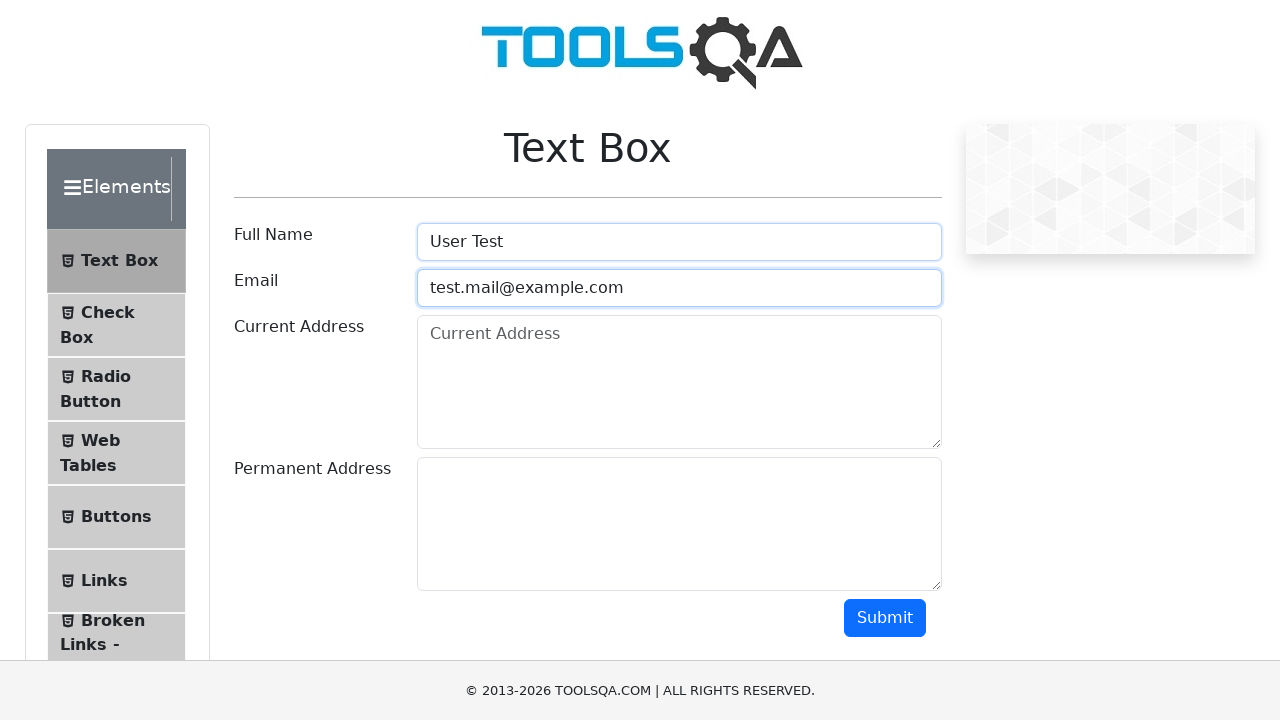

Filled current address field with 'Lipowa, 25' on [id=currentAddress]
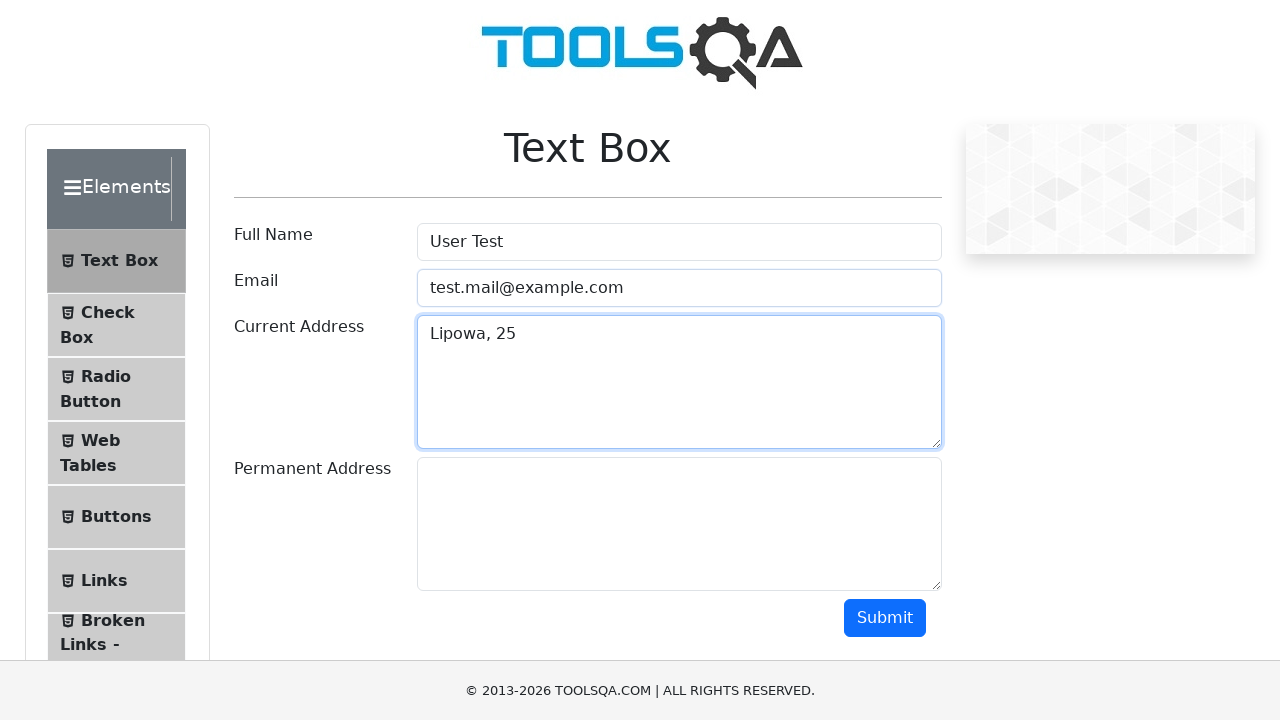

Filled permanent address field with 'Street, 84' on #permanentAddress
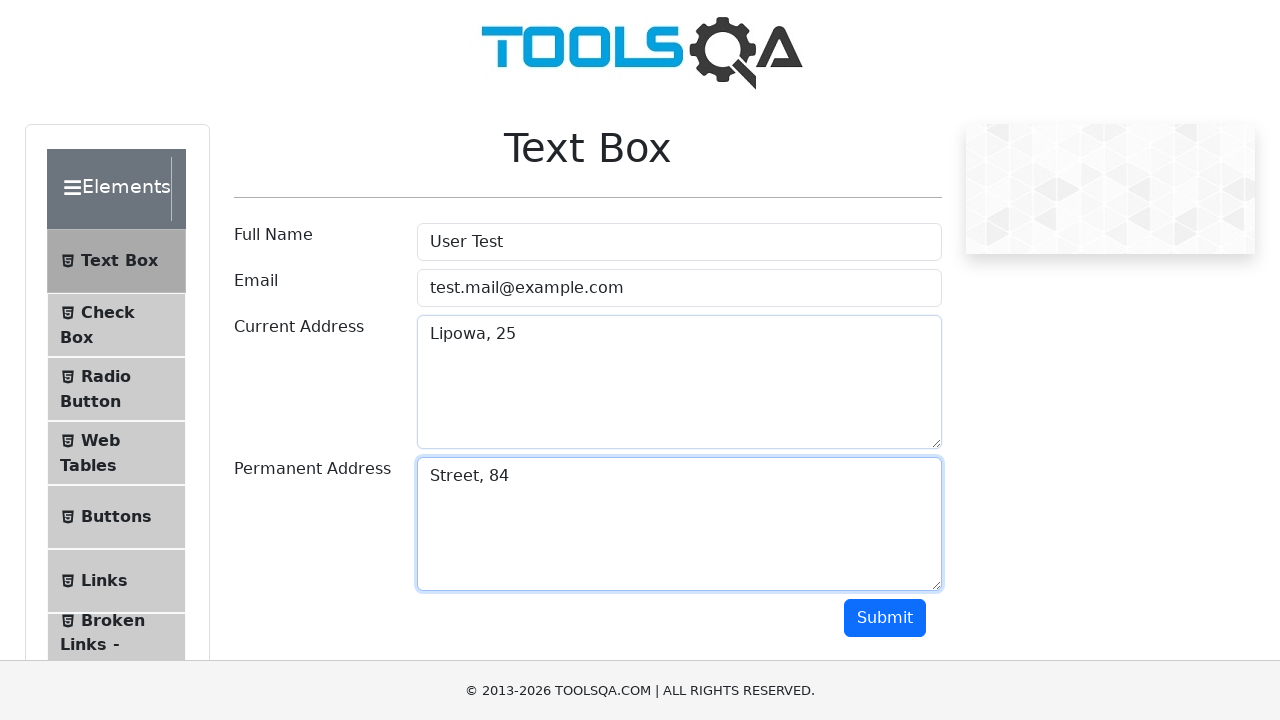

Clicked submit button to submit the form at (885, 618) on [id=submit]
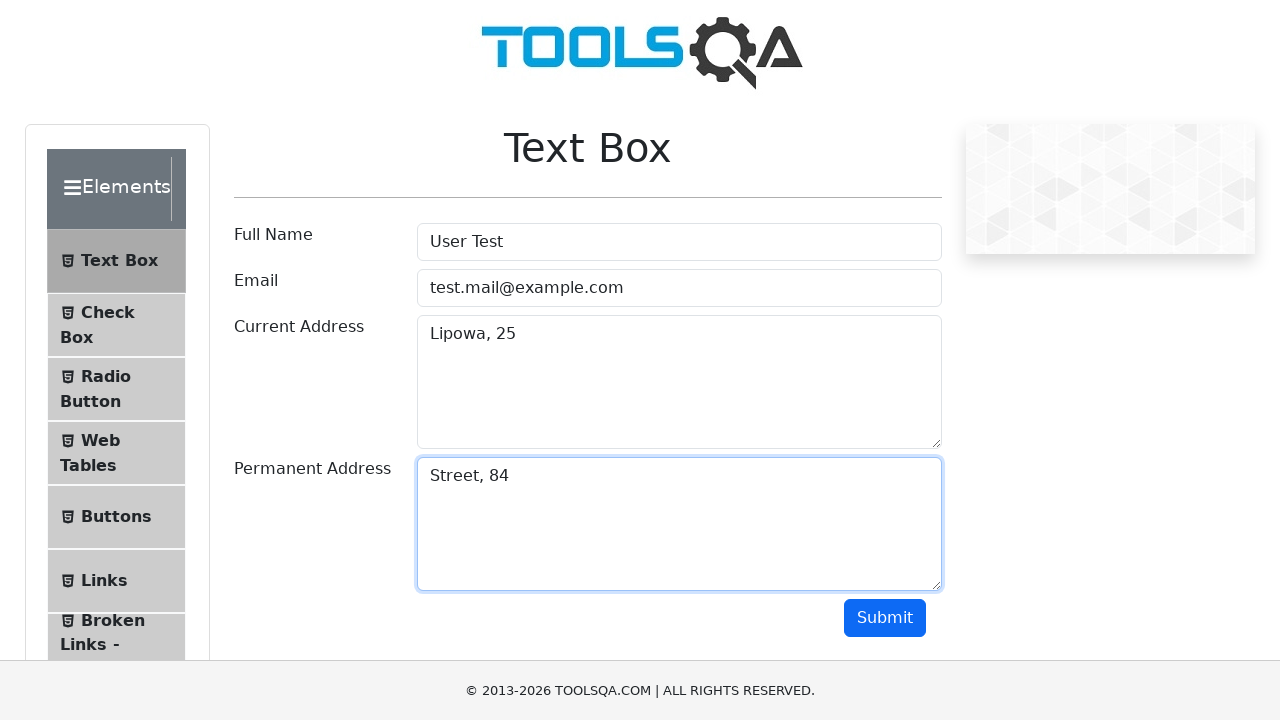

Form submission results loaded successfully
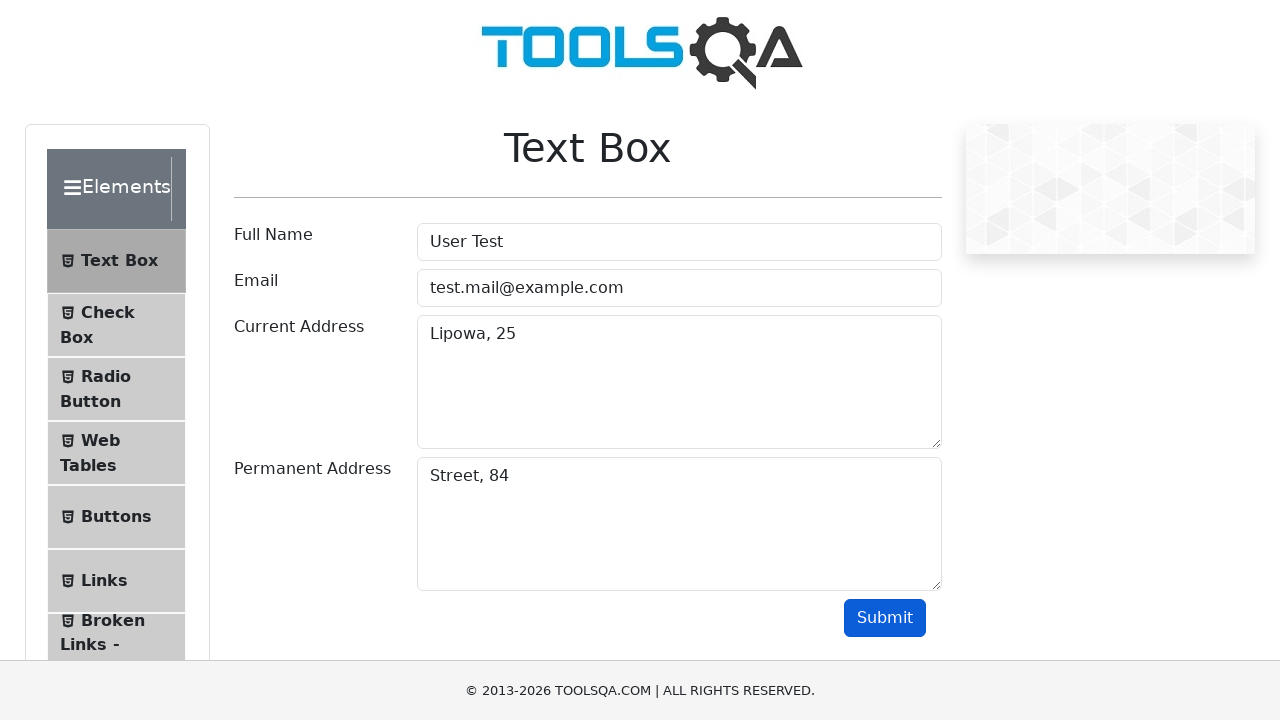

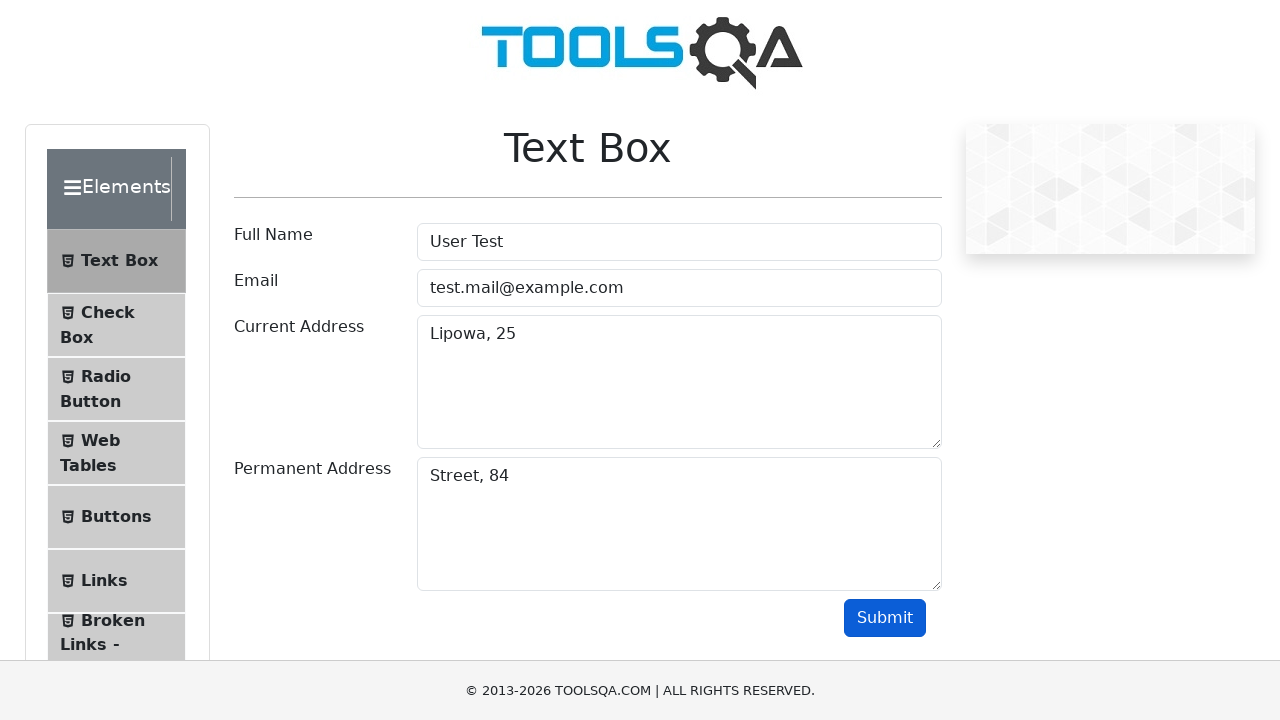